Solves a math captcha by calculating a logarithmic expression, filling the answer, selecting checkboxes and radio buttons, then submitting the form

Starting URL: http://suninjuly.github.io/math.html

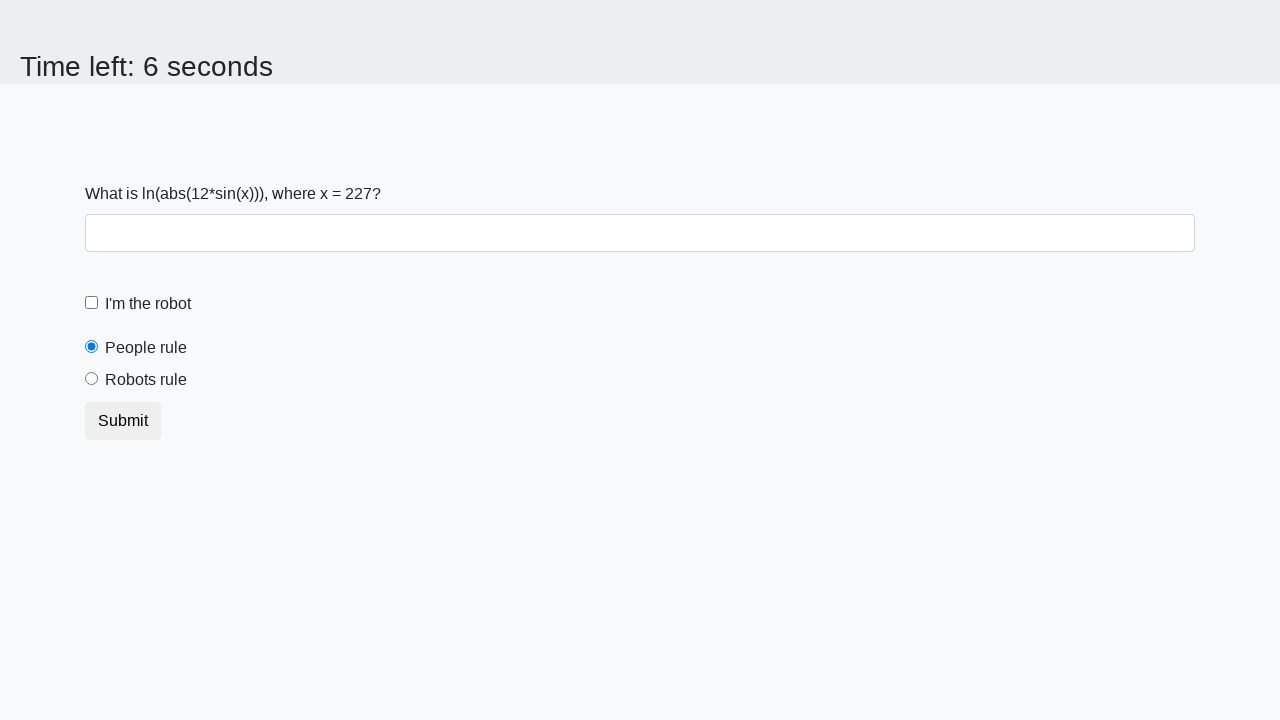

Located the input value element
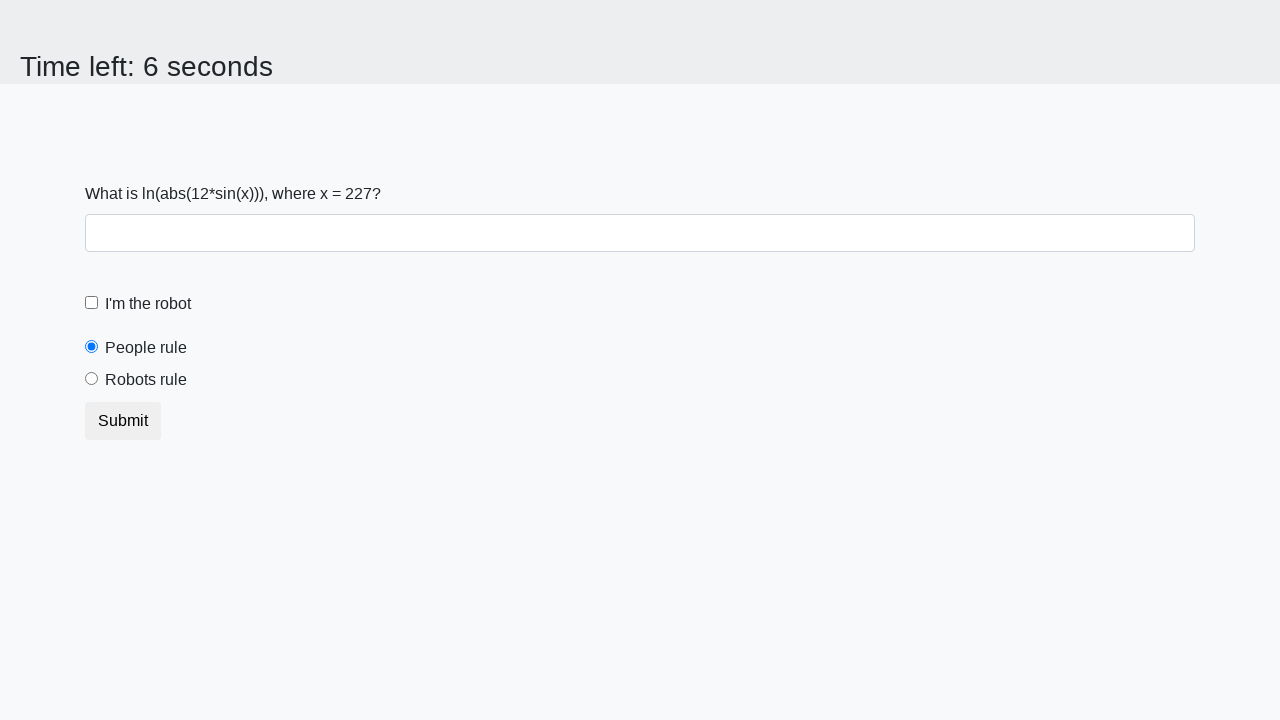

Retrieved input value from page: 227
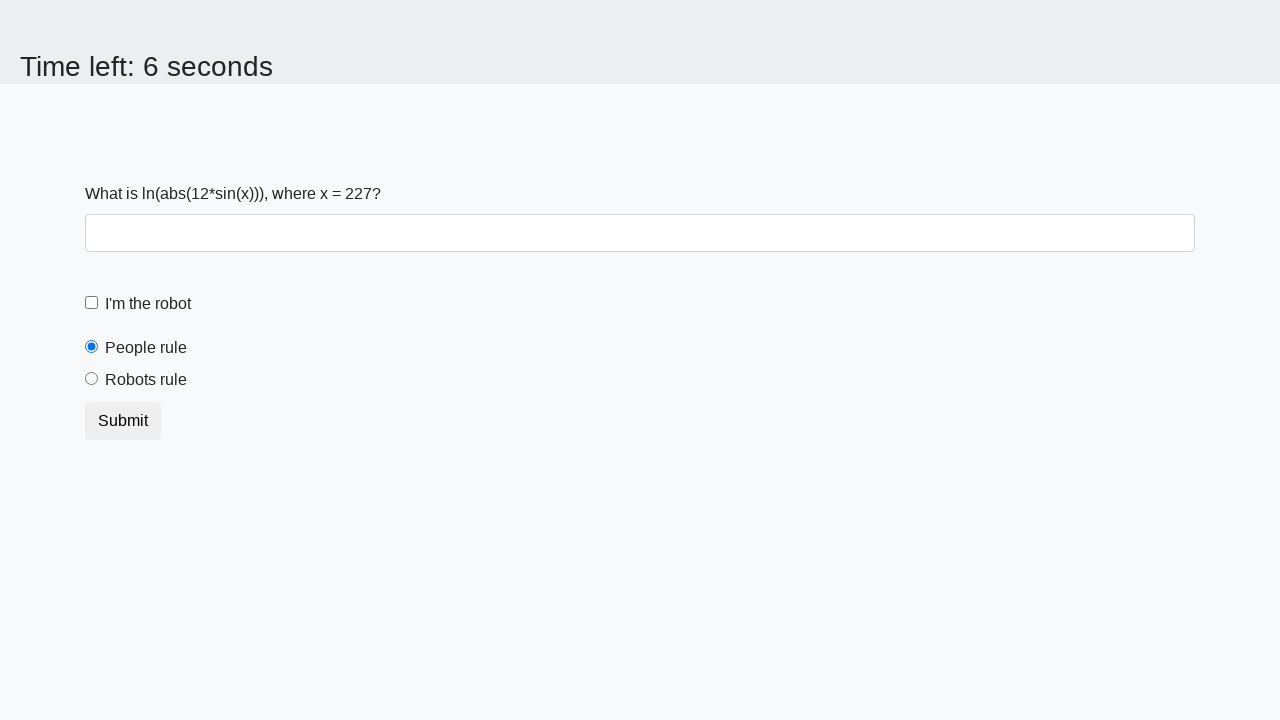

Calculated logarithmic expression result: 2.1578717767310507
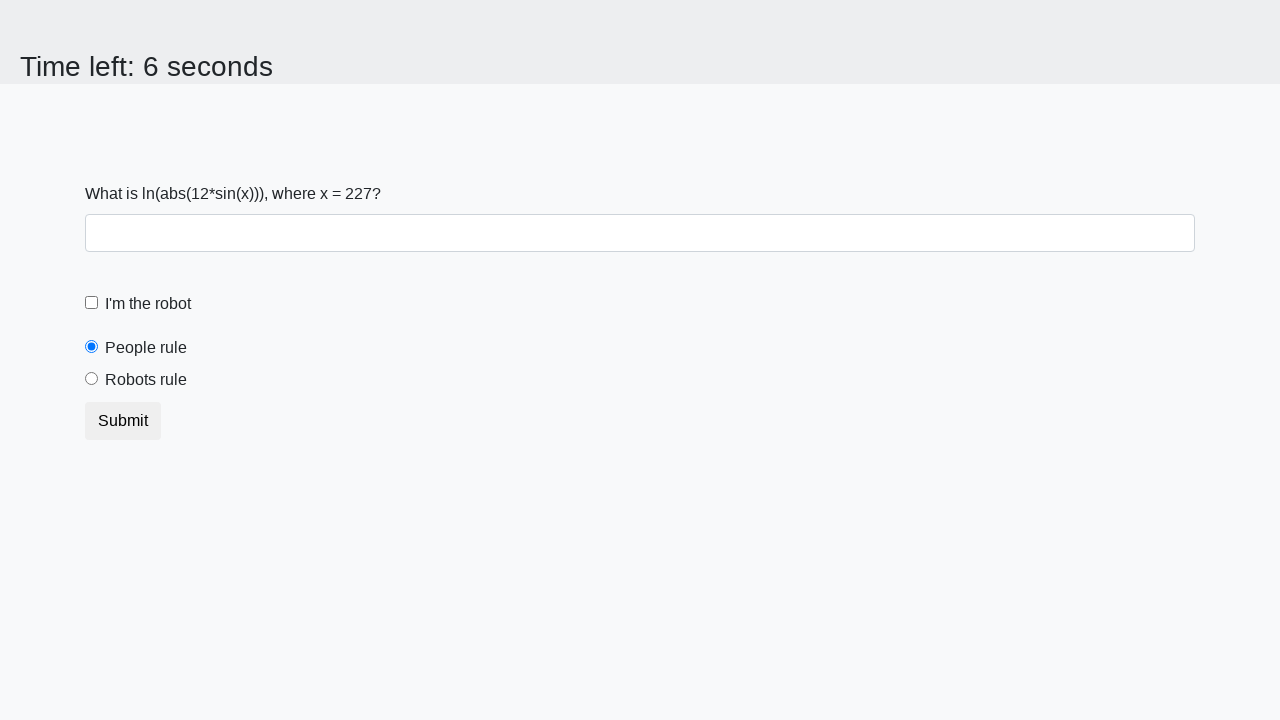

Filled answer field with calculated value: 2.1578717767310507 on #answer
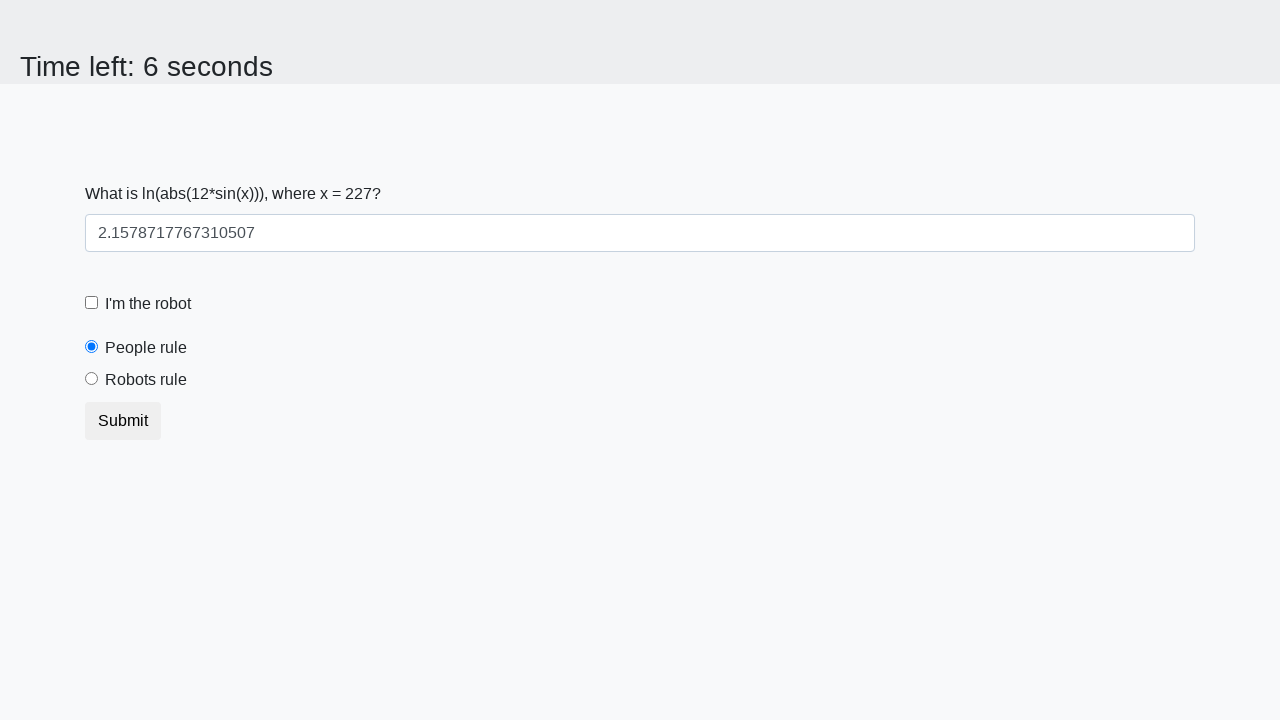

Clicked the 'I am not a robot' checkbox at (92, 303) on #robotCheckbox
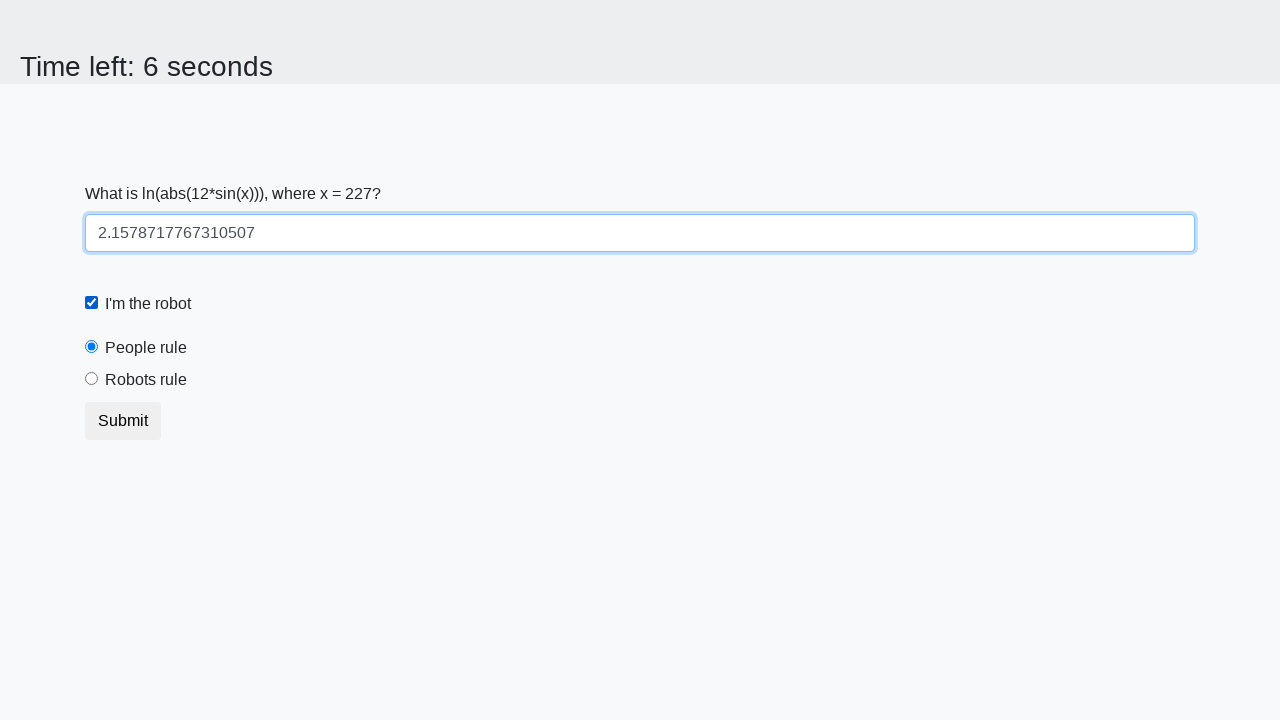

Selected the 'robots rule' radio button at (146, 380) on [for='robotsRule']
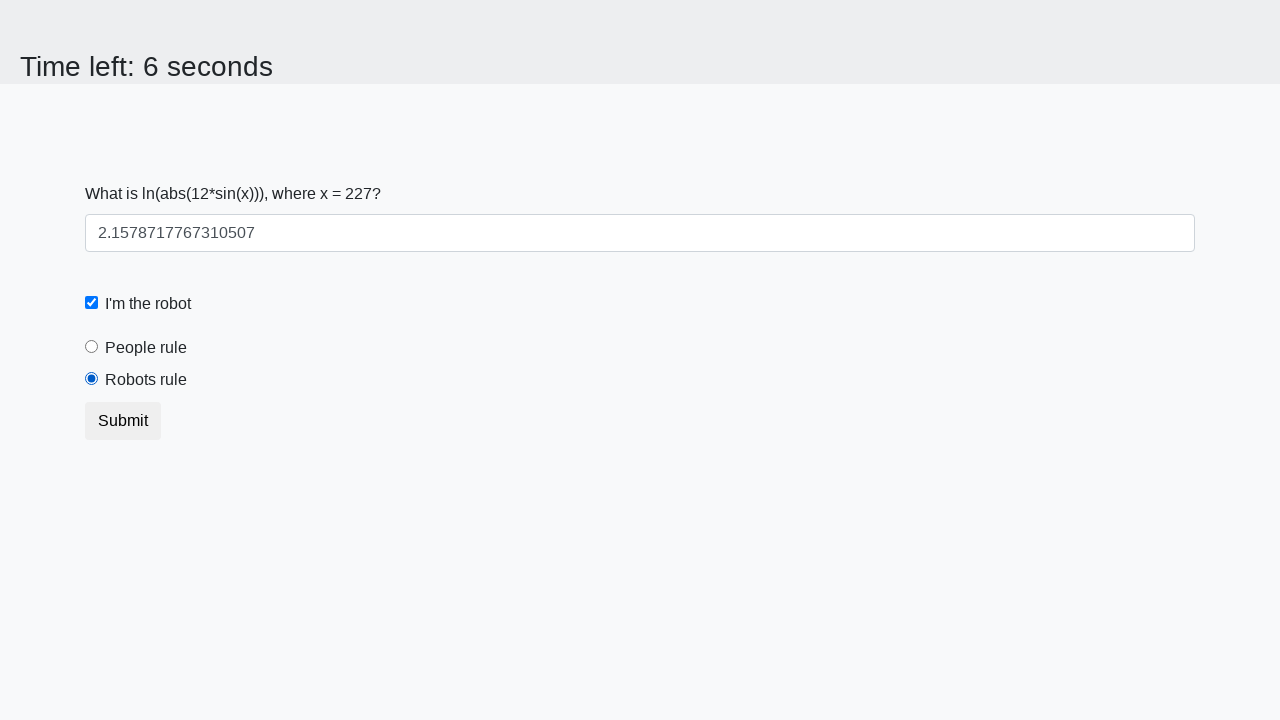

Clicked submit button to submit the form at (123, 421) on button.btn
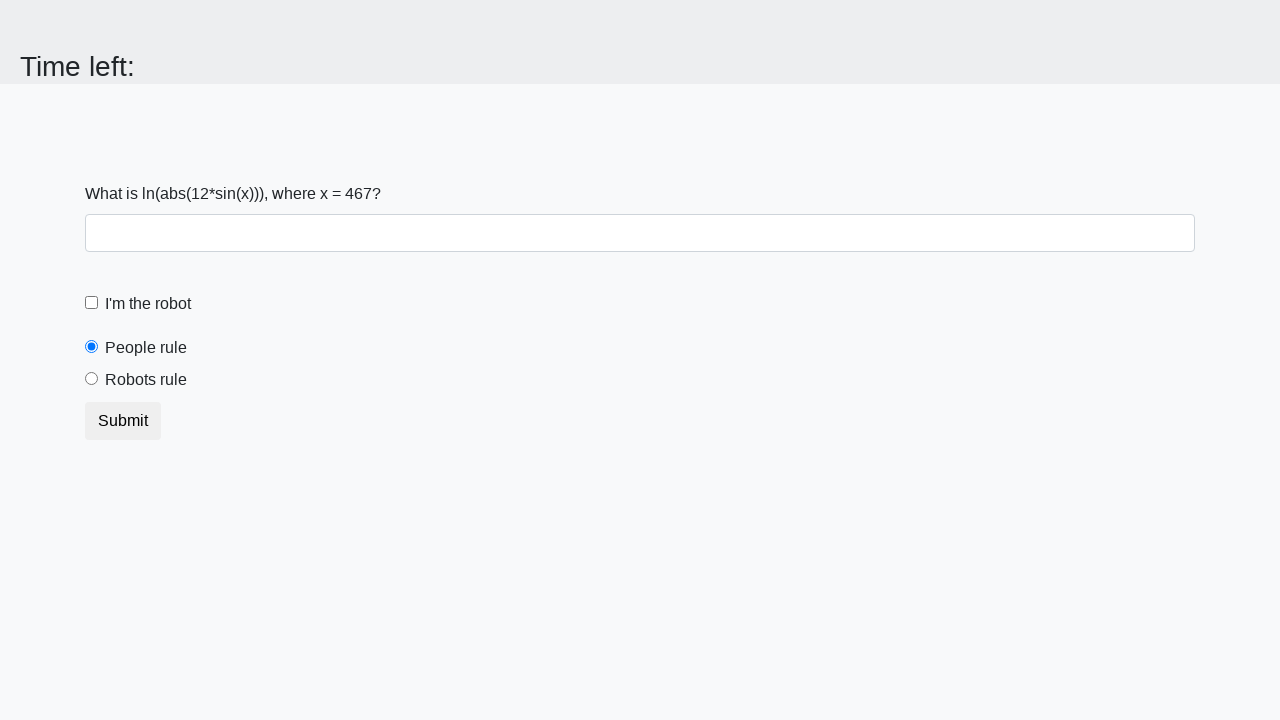

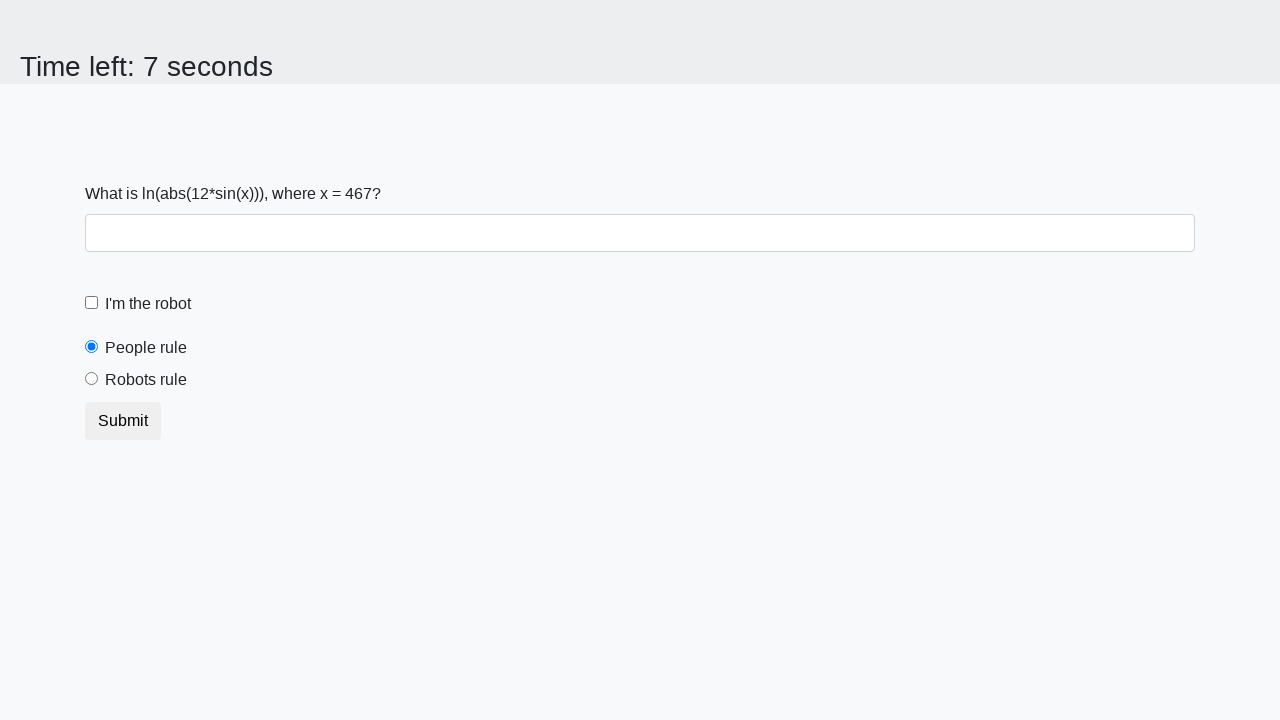